Tests drag and drop functionality on jQuery UI demo page by dragging an element into a drop zone and verifying the drop was successful

Starting URL: https://jqueryui.com/droppable/

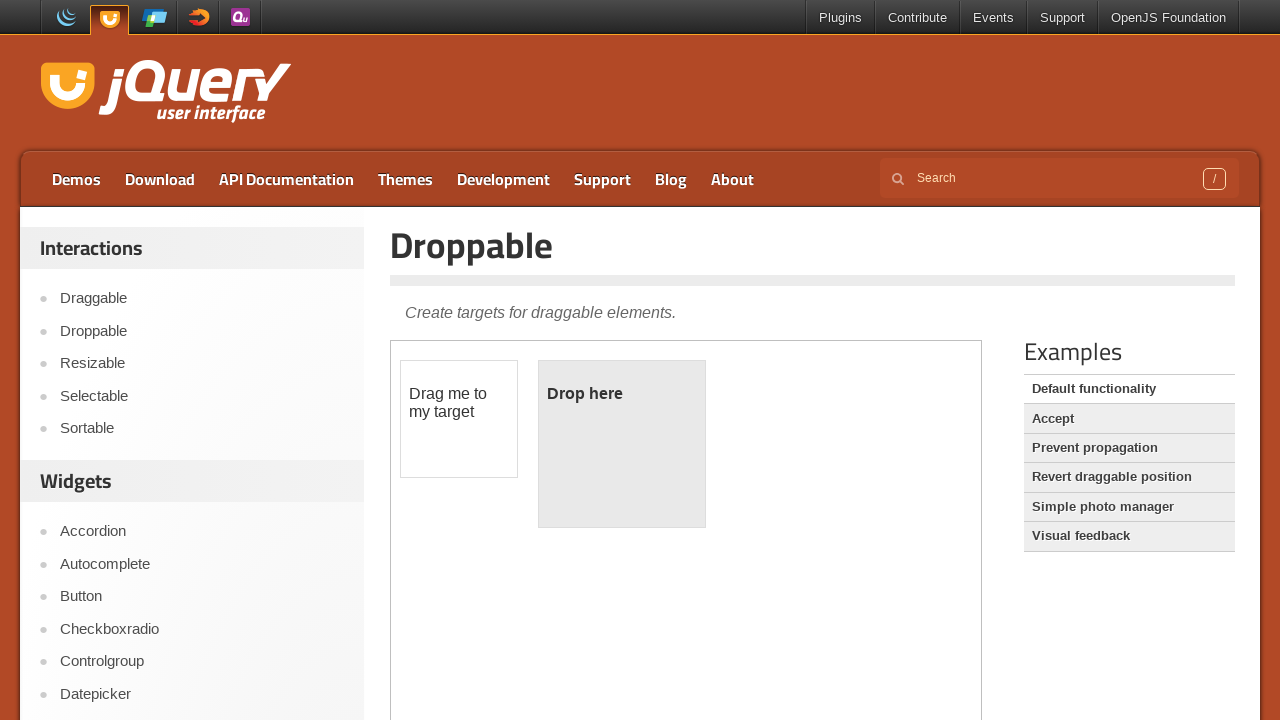

Scrolled down 350px to make the drag and drop demo visible
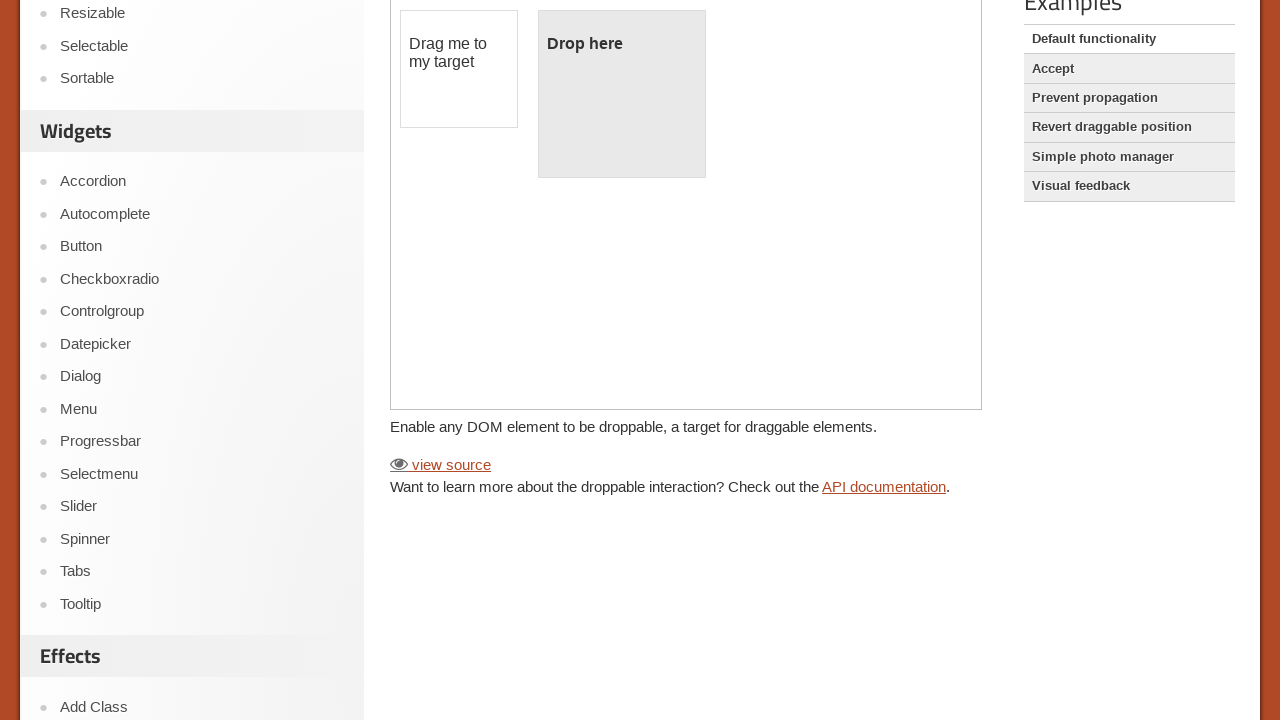

Located the iframe containing the drag and drop demo
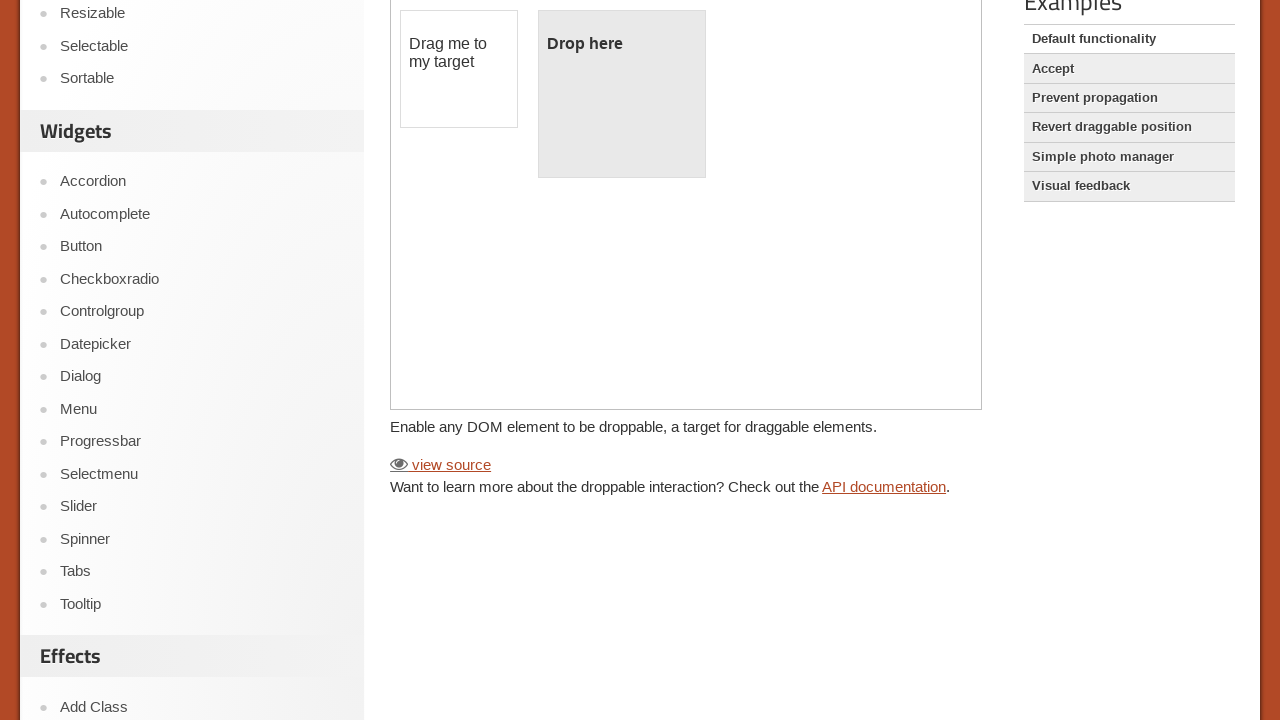

Located the draggable element
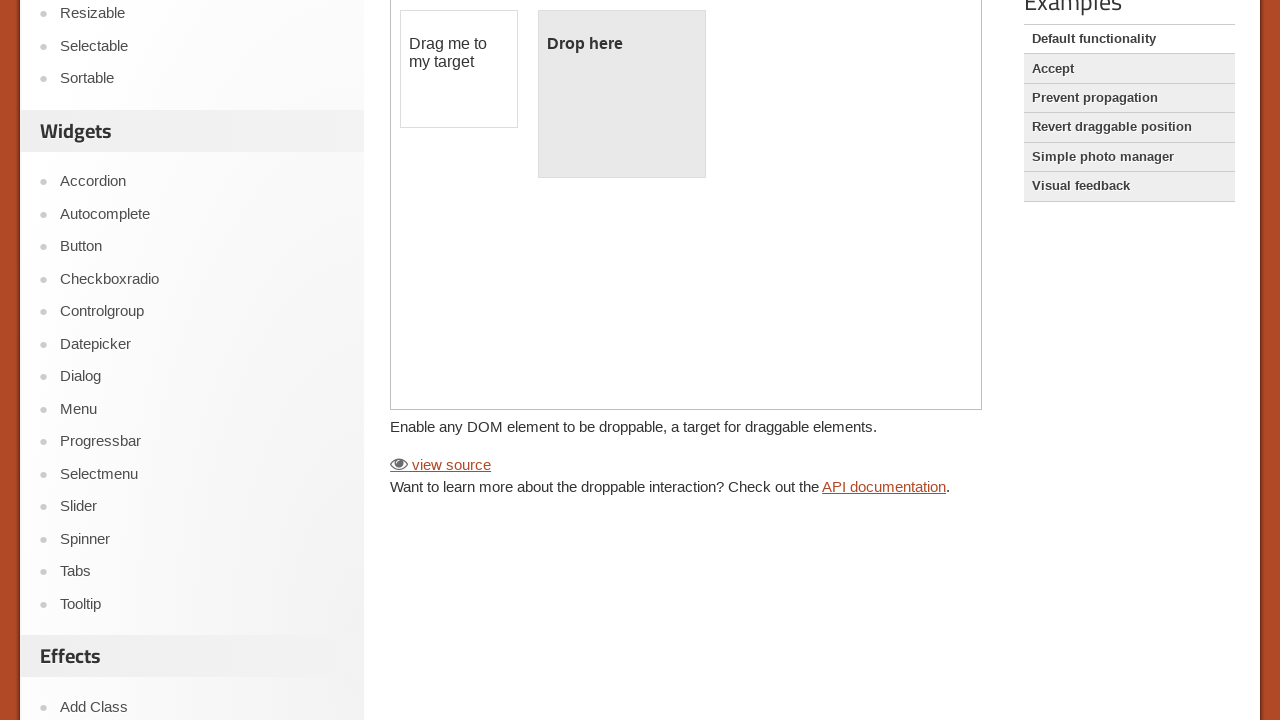

Located the droppable zone element
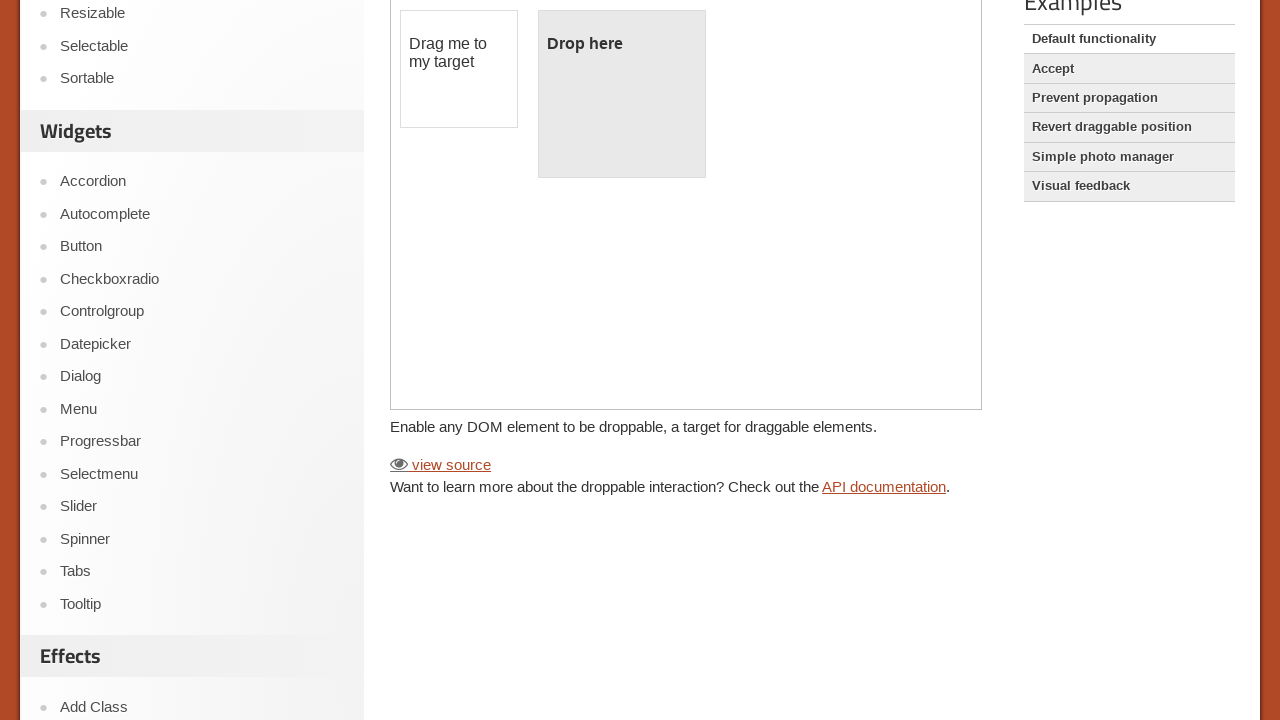

Dragged the draggable element into the droppable zone at (622, 94)
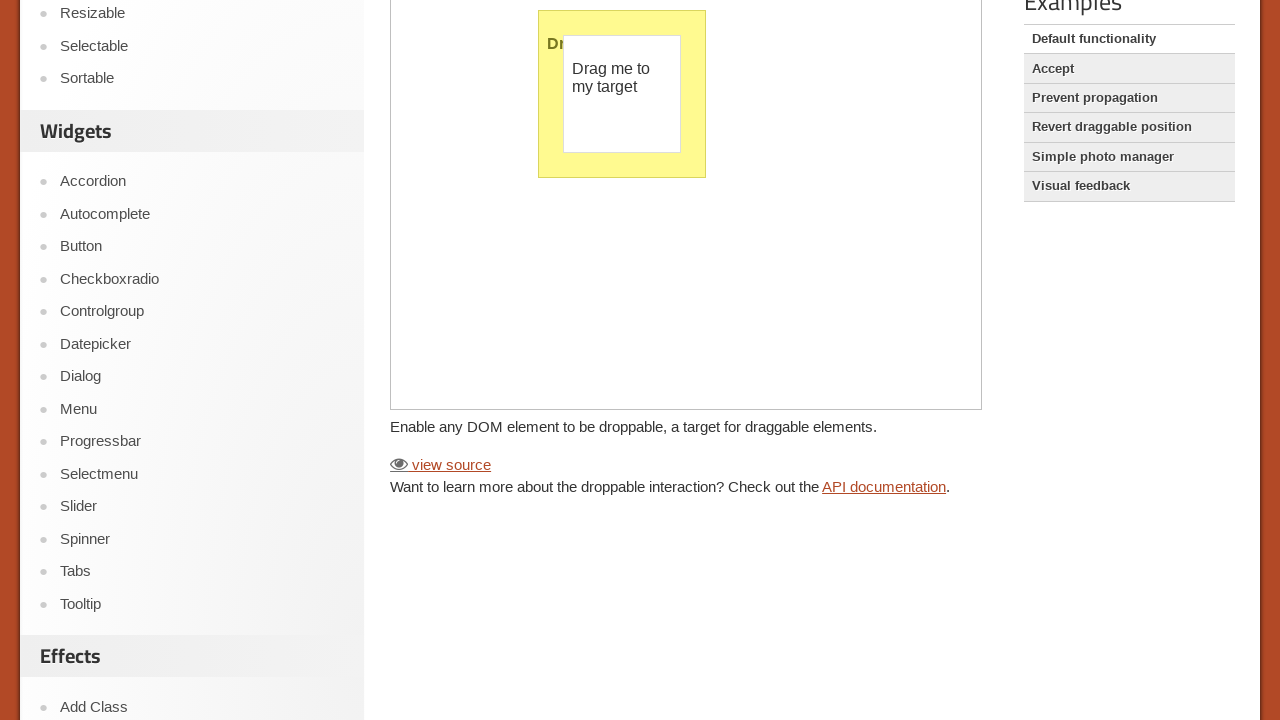

Retrieved droppable zone text: 'Dropped!'
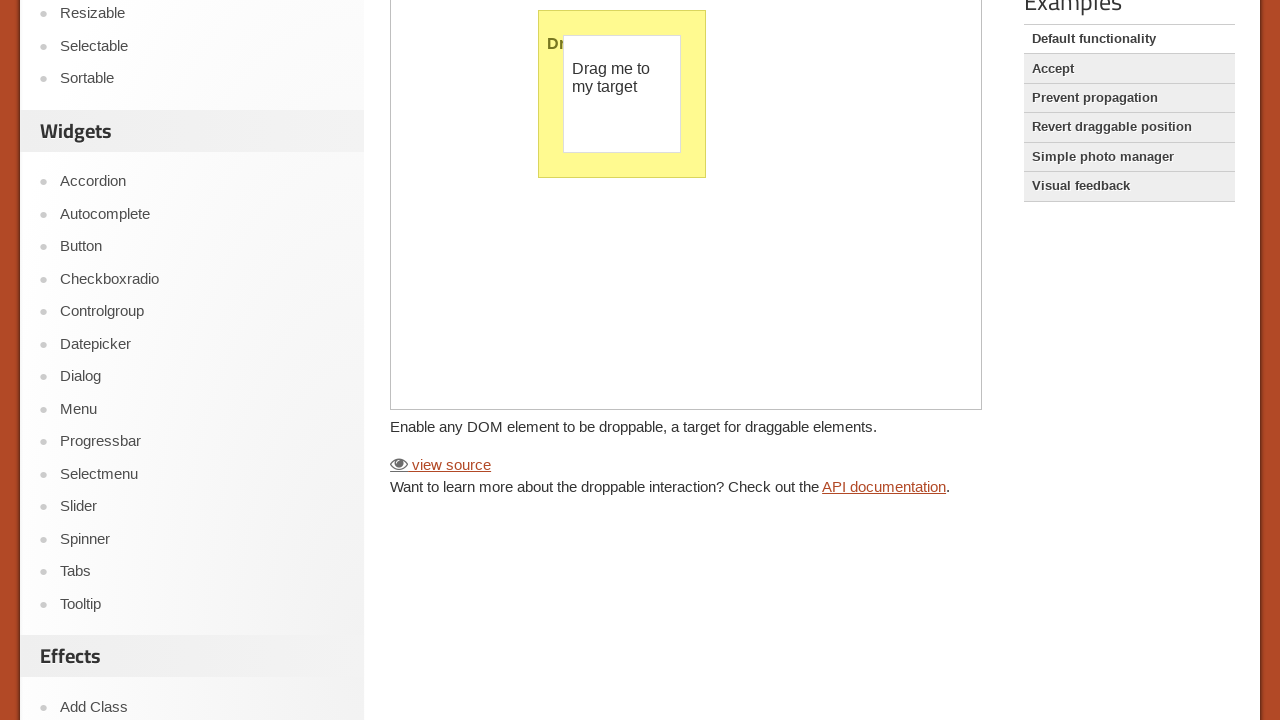

Verified 'Dropped!' text appears in droppable zone
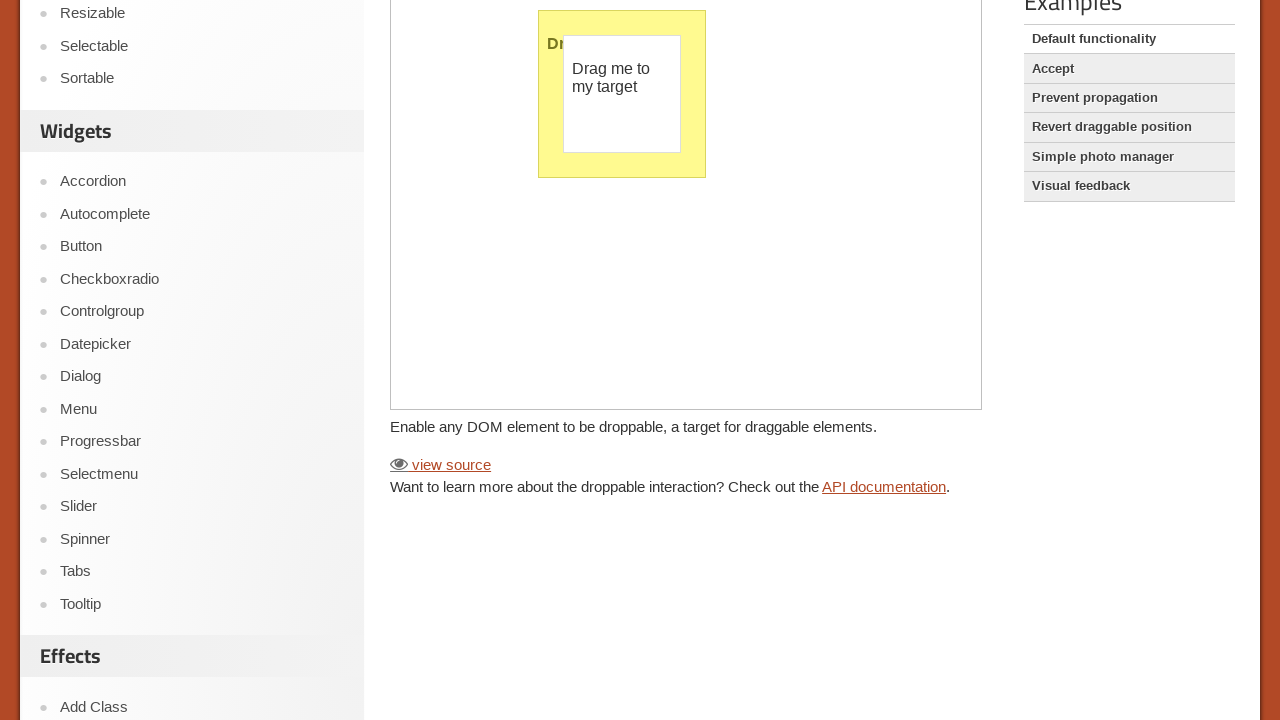

Retrieved droppable zone background color: rgb(255, 250, 144)
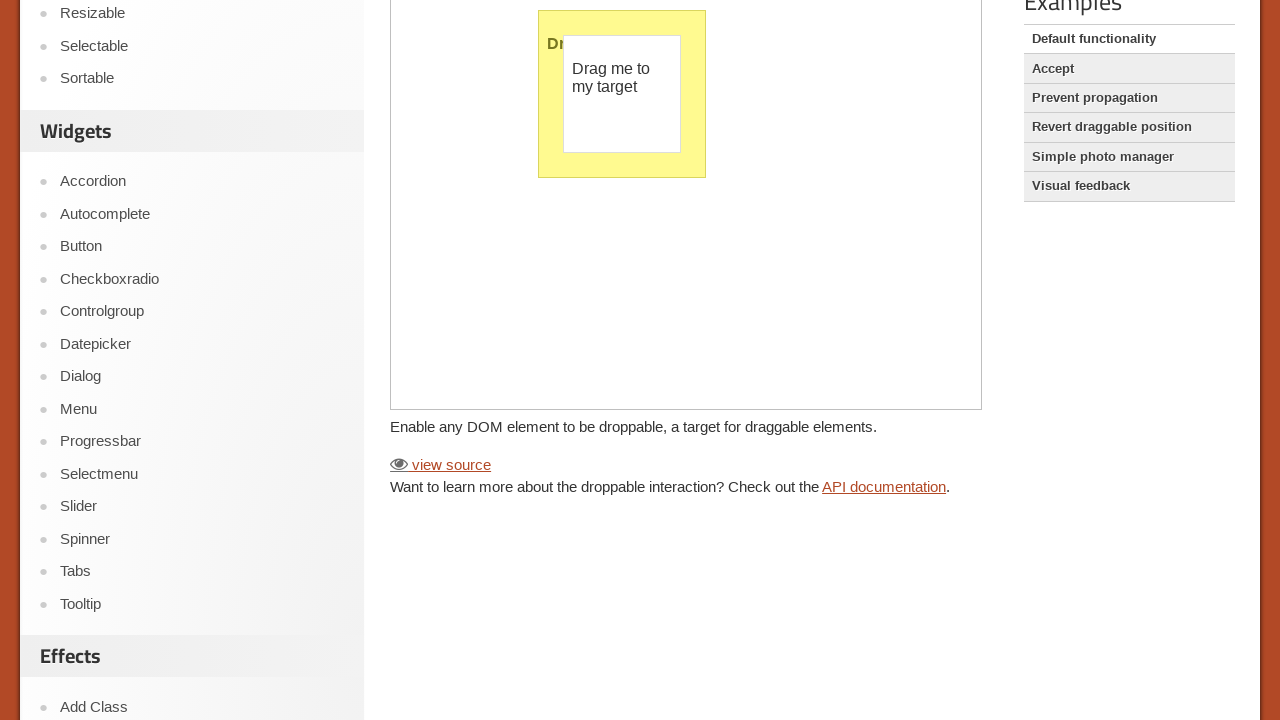

Verified background color changed to rgb(255, 250, 144)
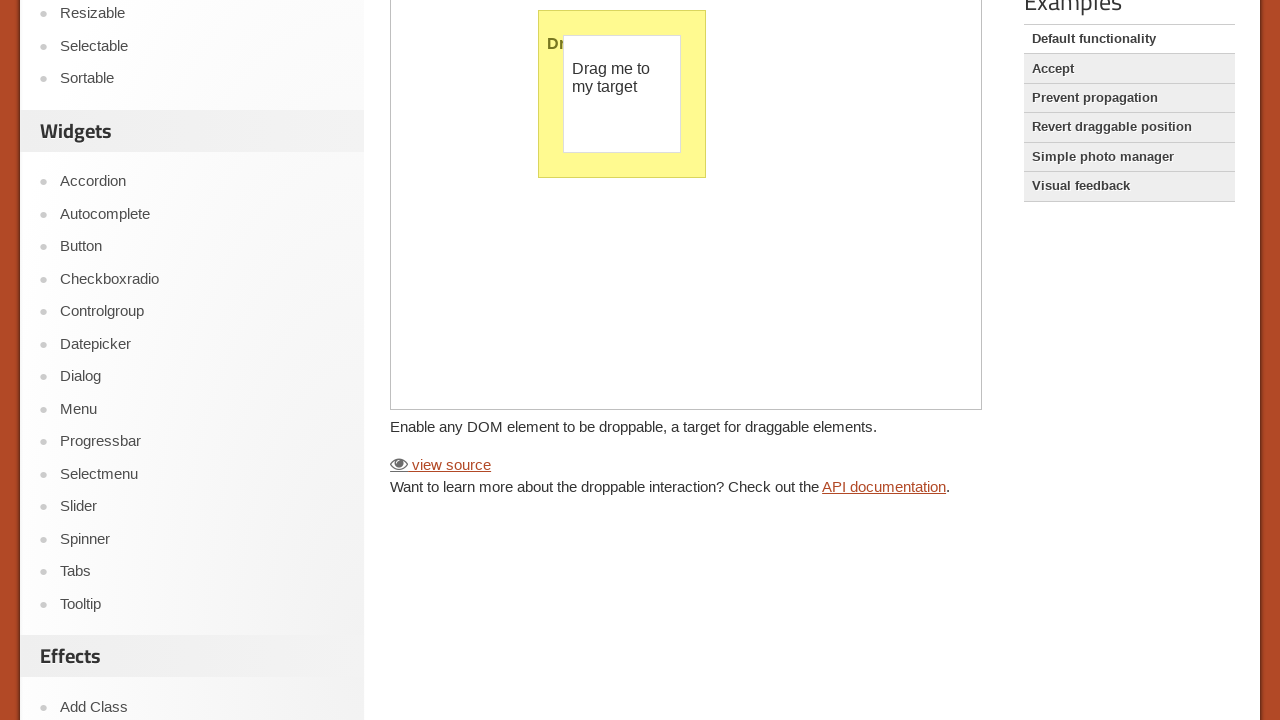

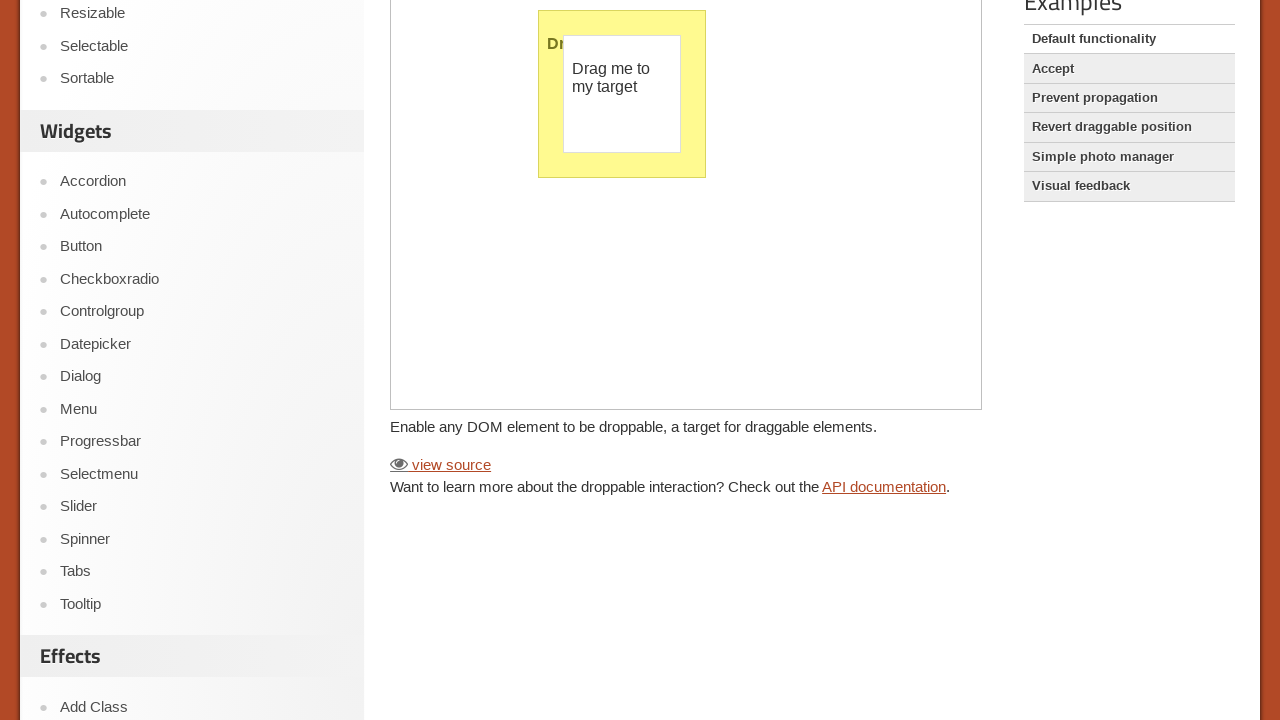